Tests that pressing Escape cancels edits and restores the original todo text.

Starting URL: https://demo.playwright.dev/todomvc

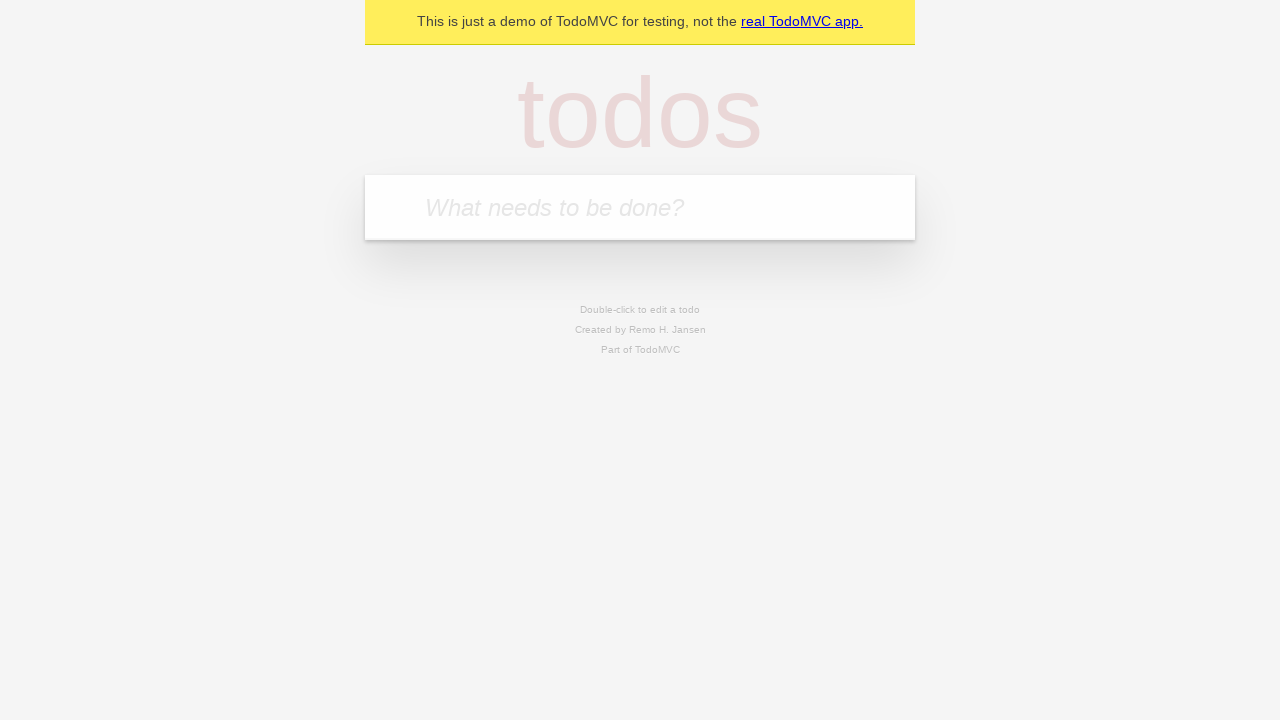

Filled todo input with 'buy some cheese' on internal:attr=[placeholder="What needs to be done?"i]
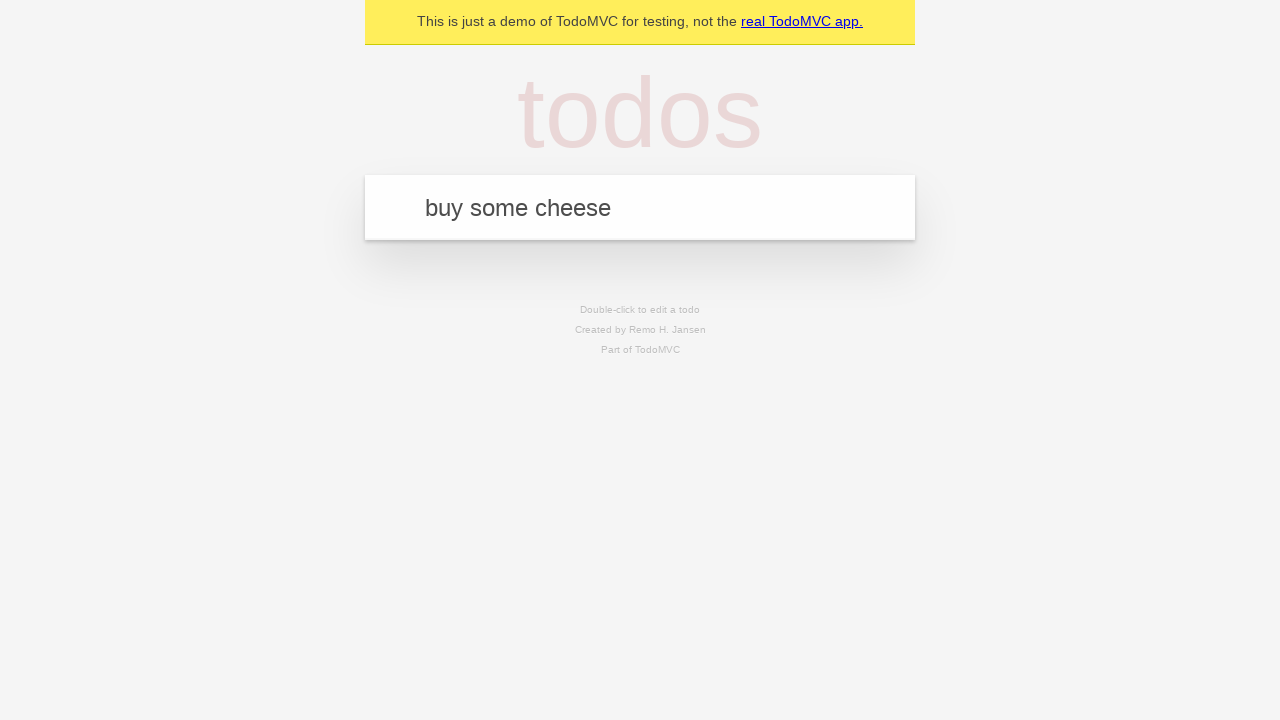

Pressed Enter to create first todo on internal:attr=[placeholder="What needs to be done?"i]
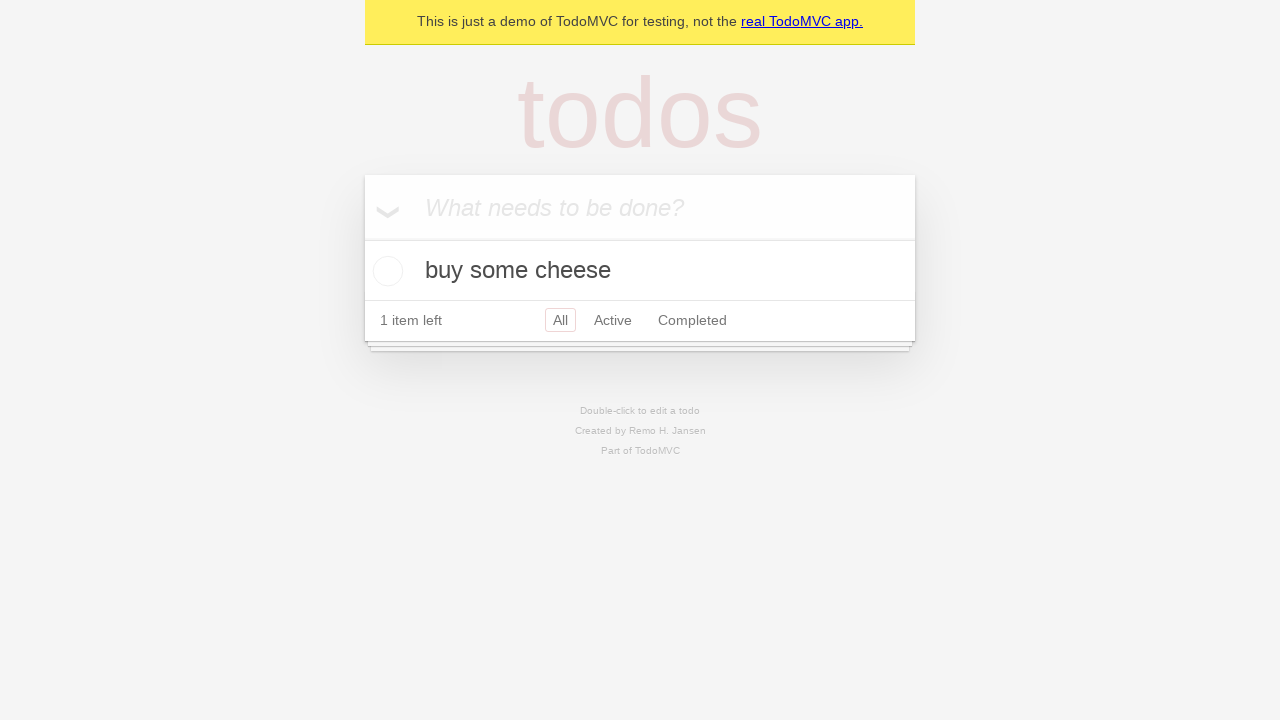

Filled todo input with 'feed the cat' on internal:attr=[placeholder="What needs to be done?"i]
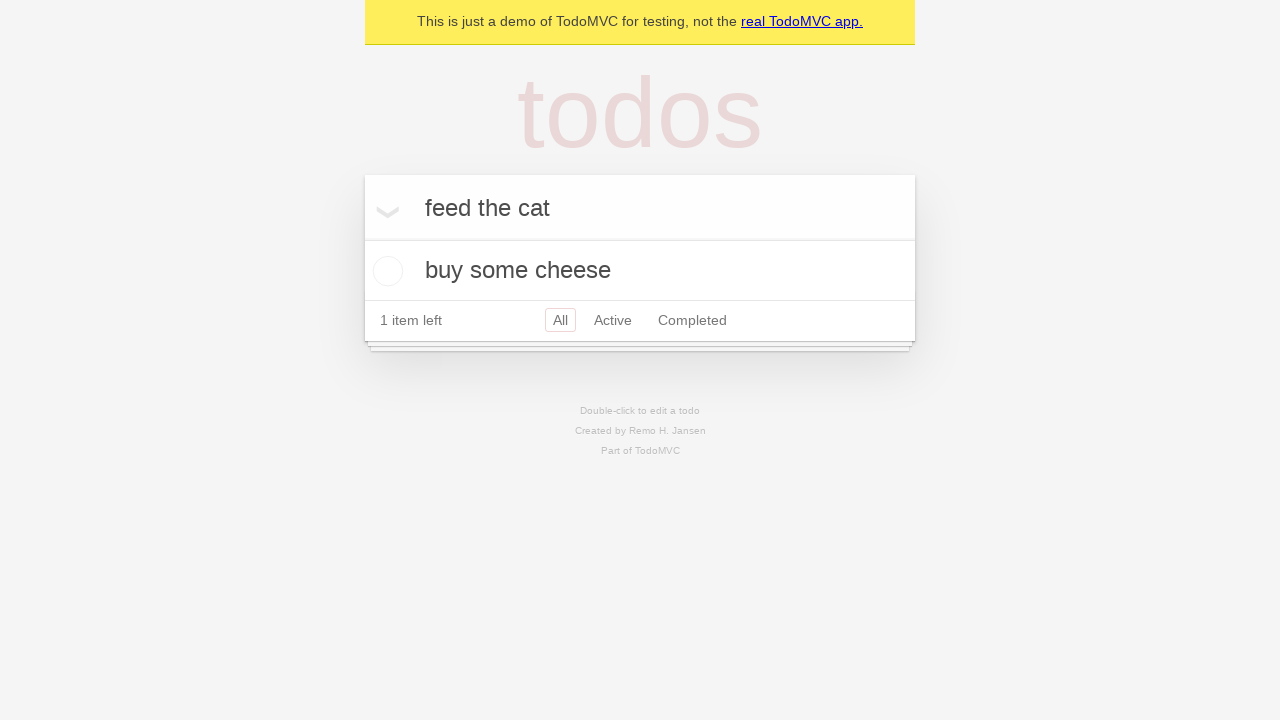

Pressed Enter to create second todo on internal:attr=[placeholder="What needs to be done?"i]
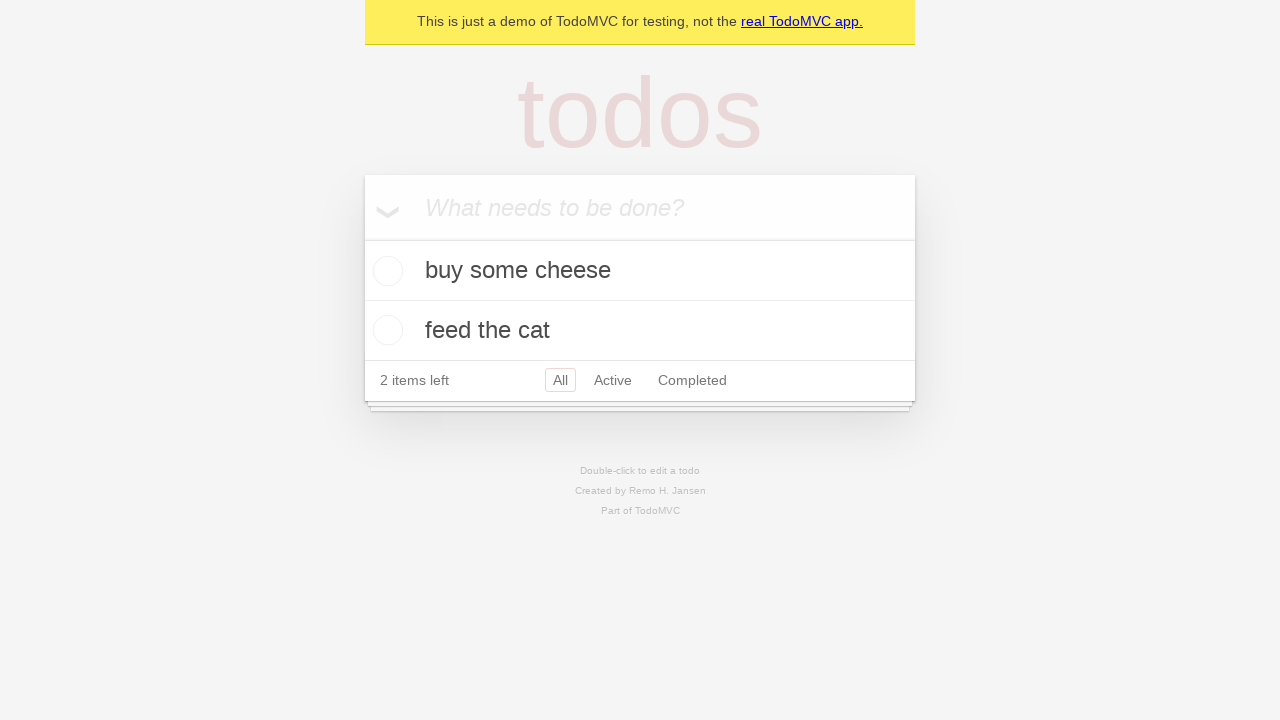

Filled todo input with 'book a doctors appointment' on internal:attr=[placeholder="What needs to be done?"i]
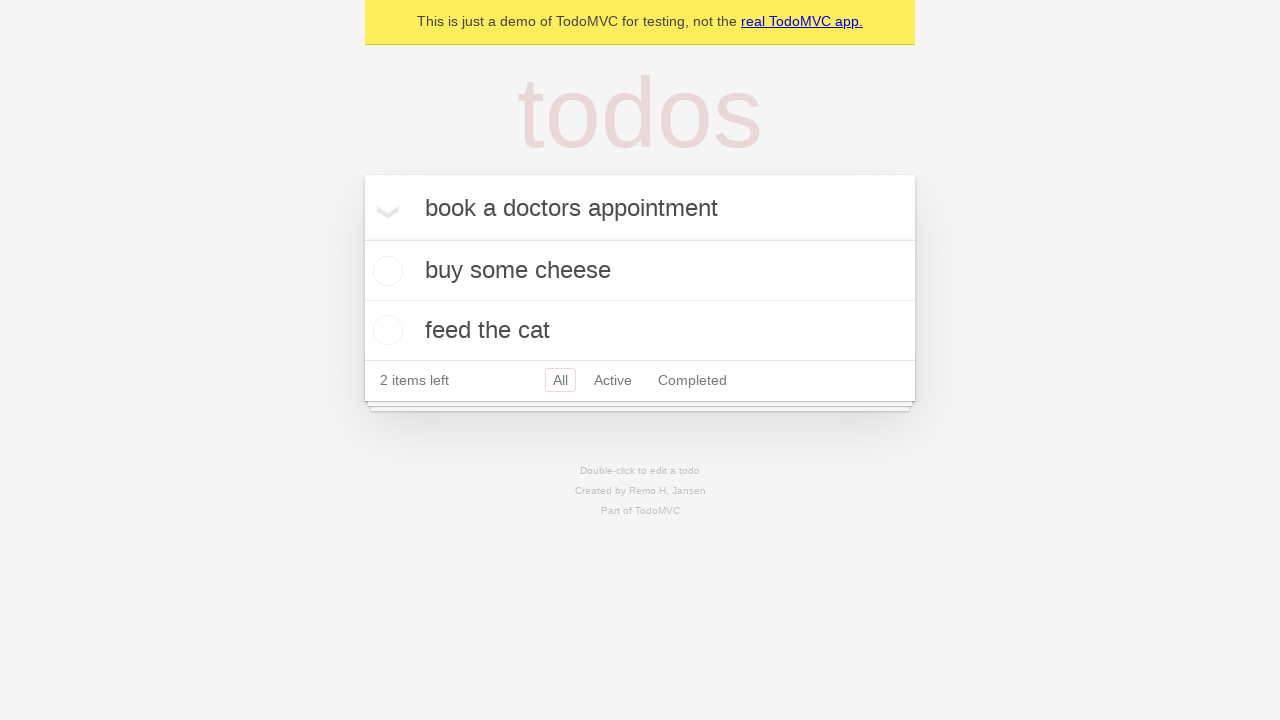

Pressed Enter to create third todo on internal:attr=[placeholder="What needs to be done?"i]
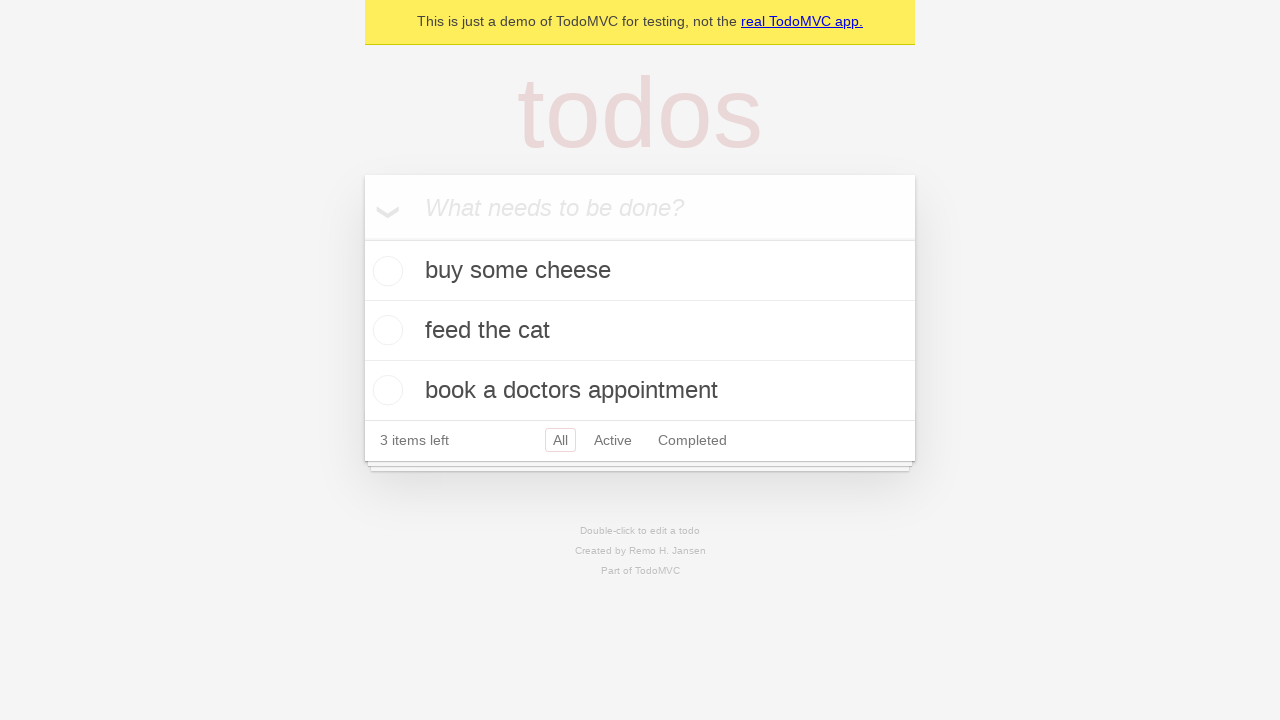

Double-clicked on second todo to enter edit mode at (640, 331) on internal:testid=[data-testid="todo-item"s] >> nth=1
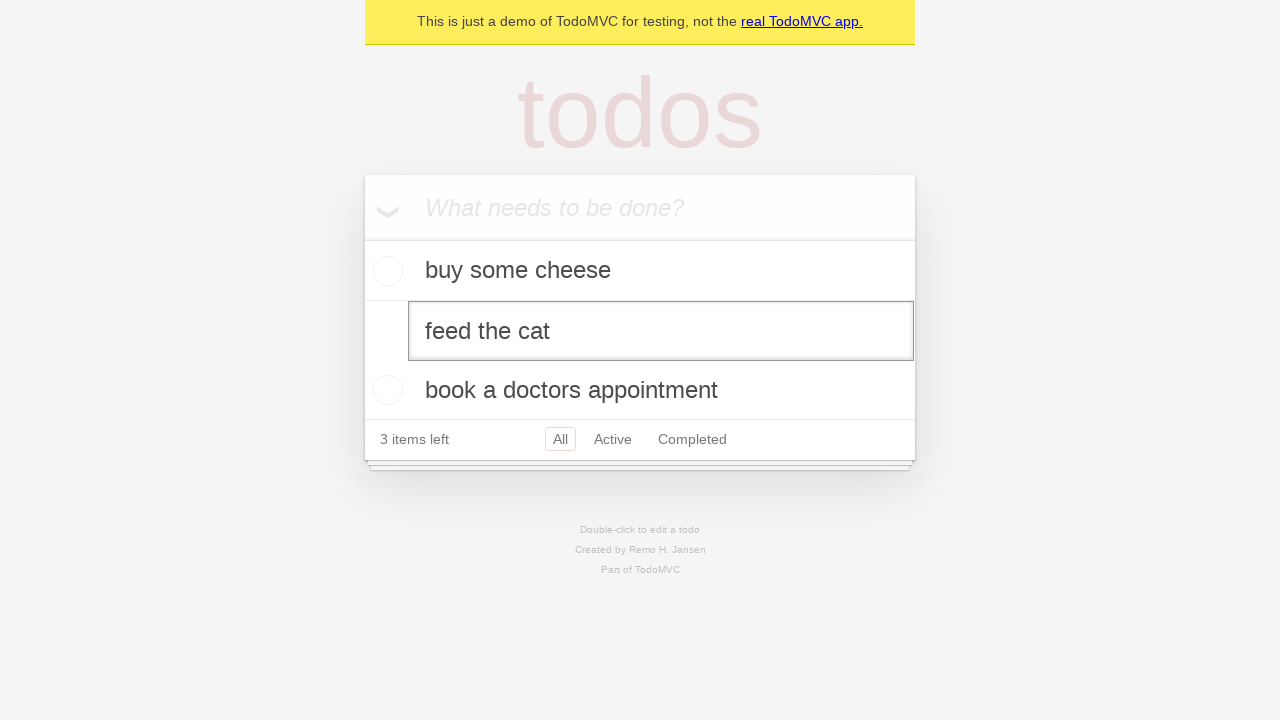

Changed todo text to 'buy some sausages' on internal:testid=[data-testid="todo-item"s] >> nth=1 >> internal:role=textbox[nam
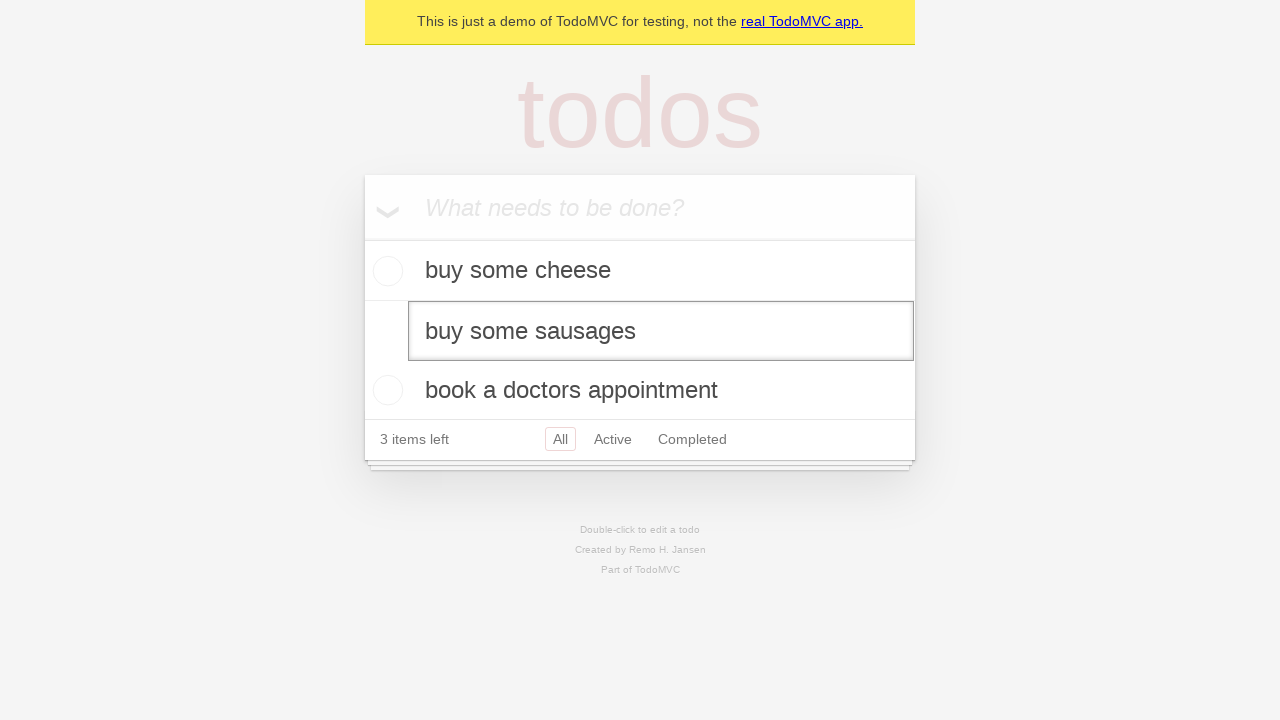

Pressed Escape to cancel edit and restore original todo text on internal:testid=[data-testid="todo-item"s] >> nth=1 >> internal:role=textbox[nam
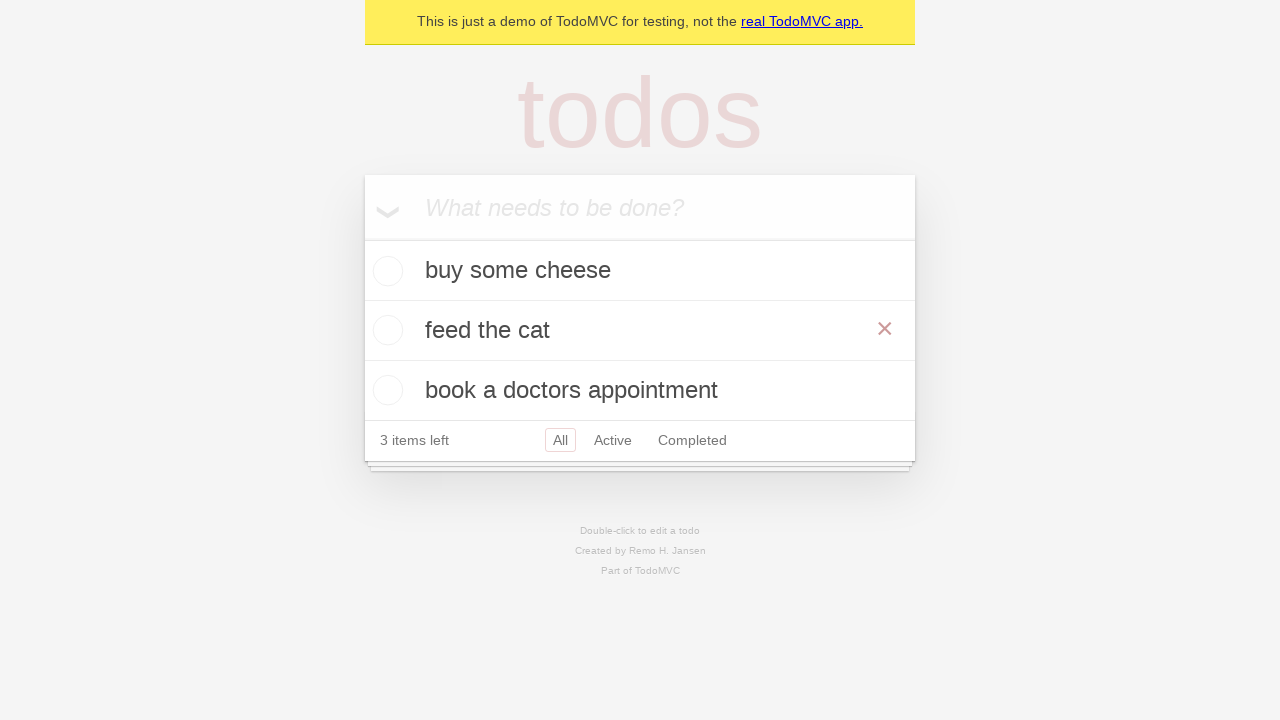

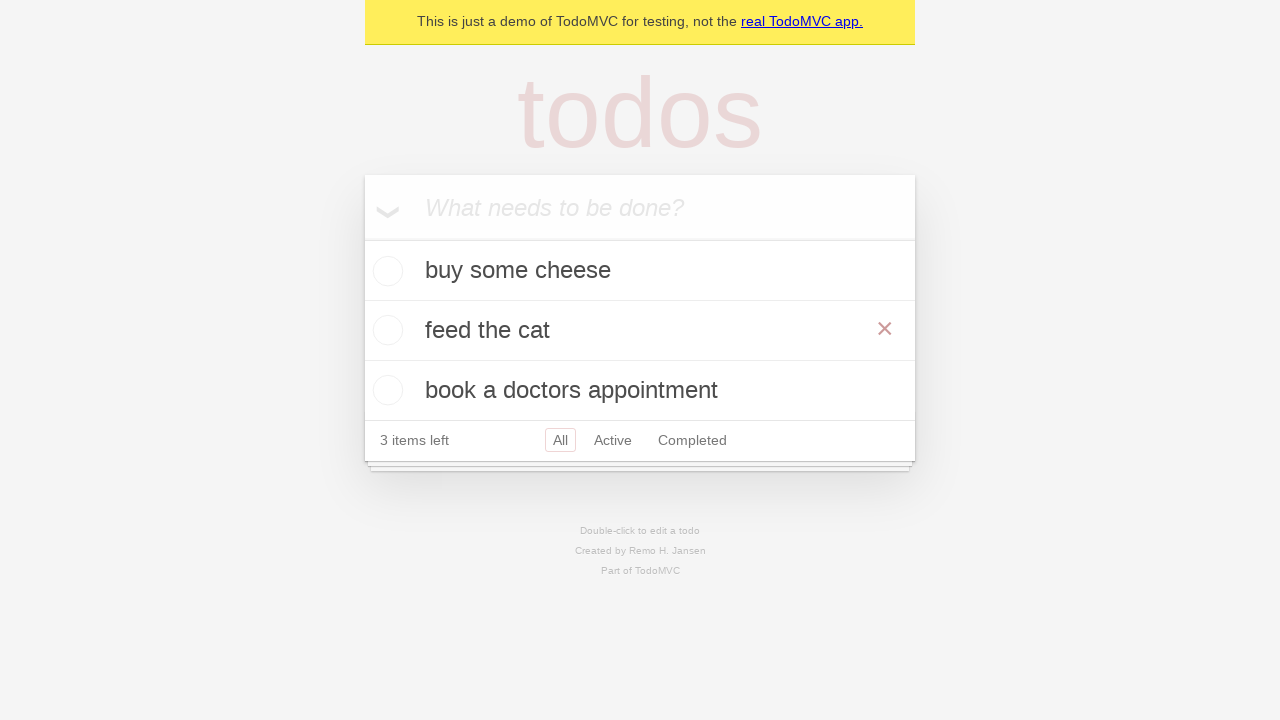